Tests mouse left-click functionality on a jQuery context menu demo page by clicking a button and verifying that context menu items appear.

Starting URL: https://swisnl.github.io/jQuery-contextMenu/demo/trigger-left-click.html

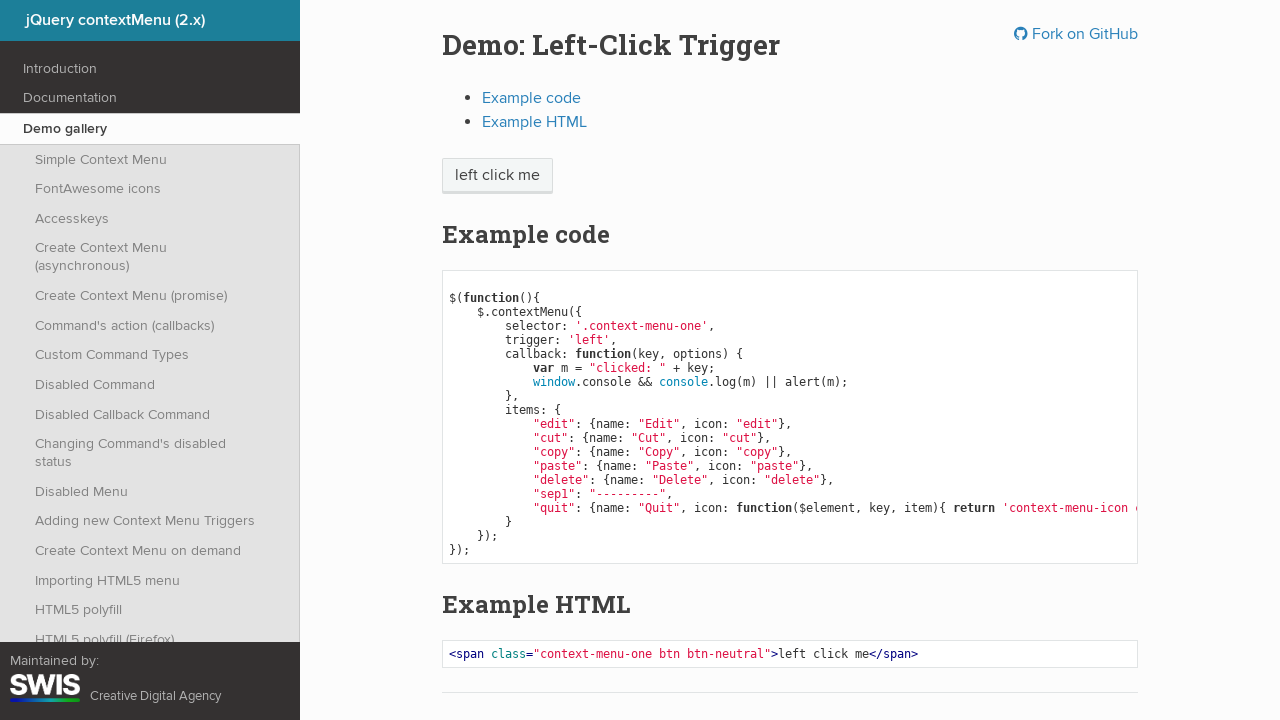

Clicked neutral button to trigger context menu at (497, 176) on span.btn-neutral
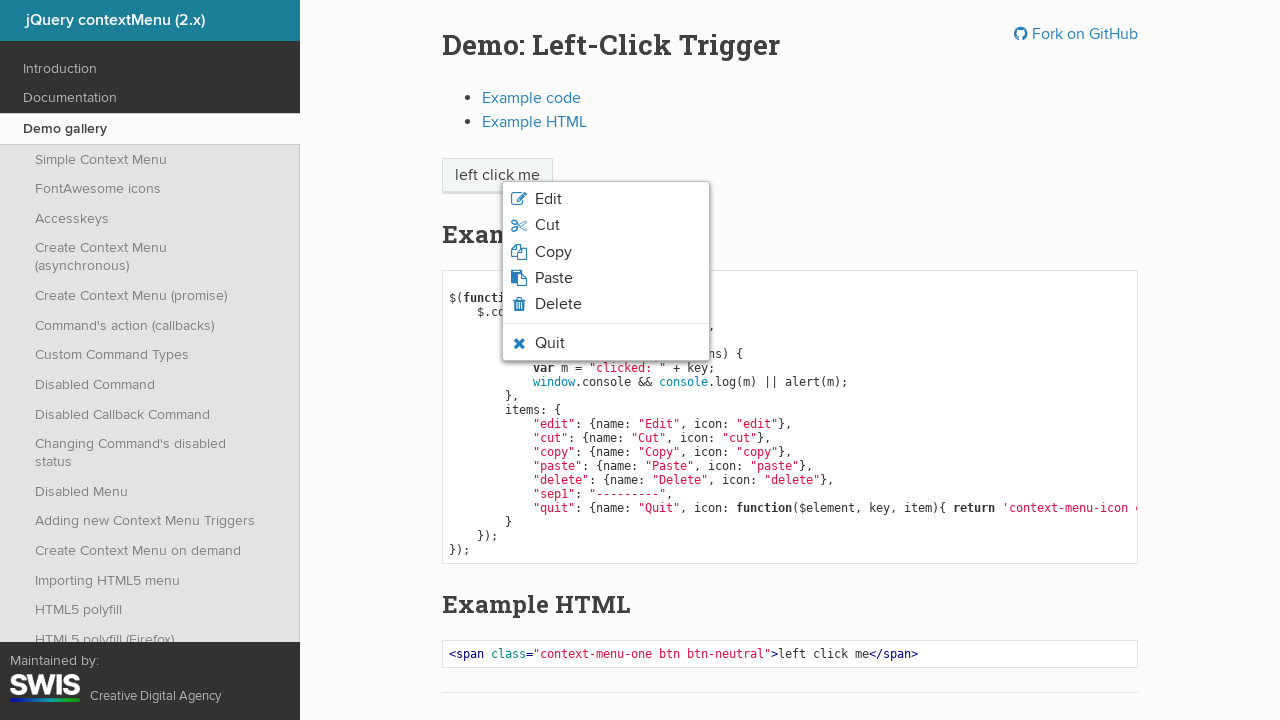

Context menu items appeared
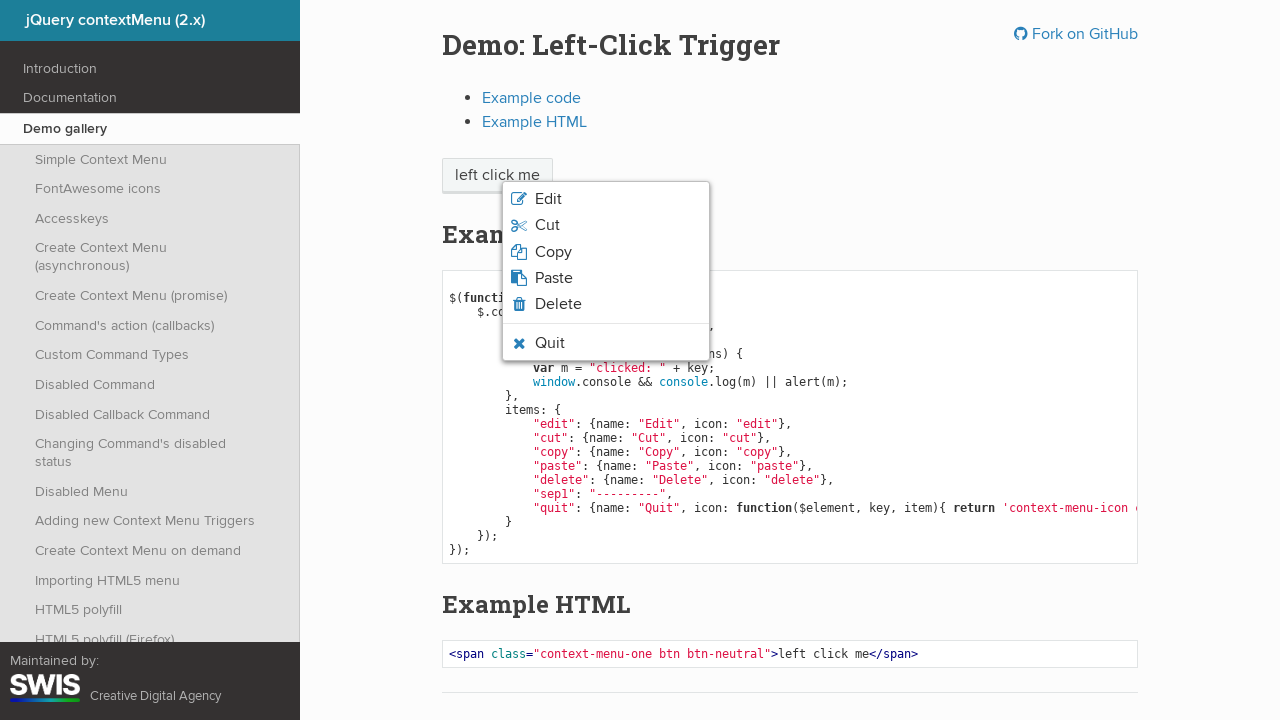

First context menu item is visible
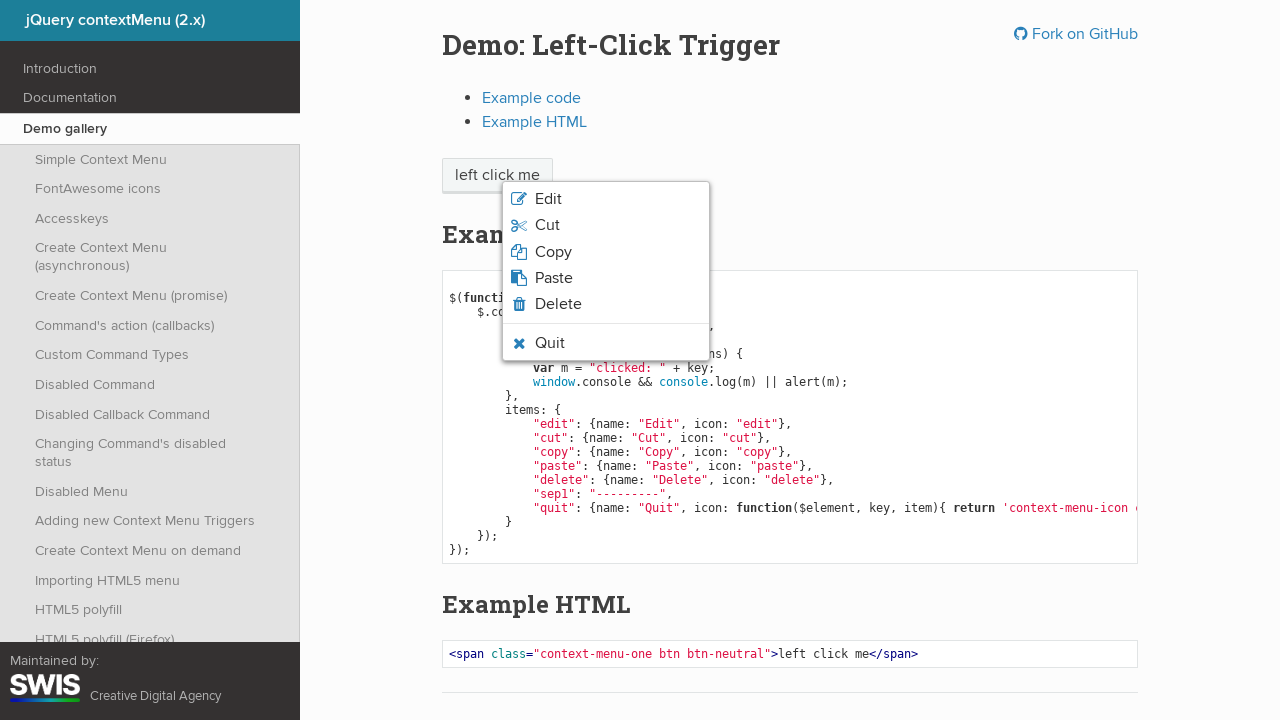

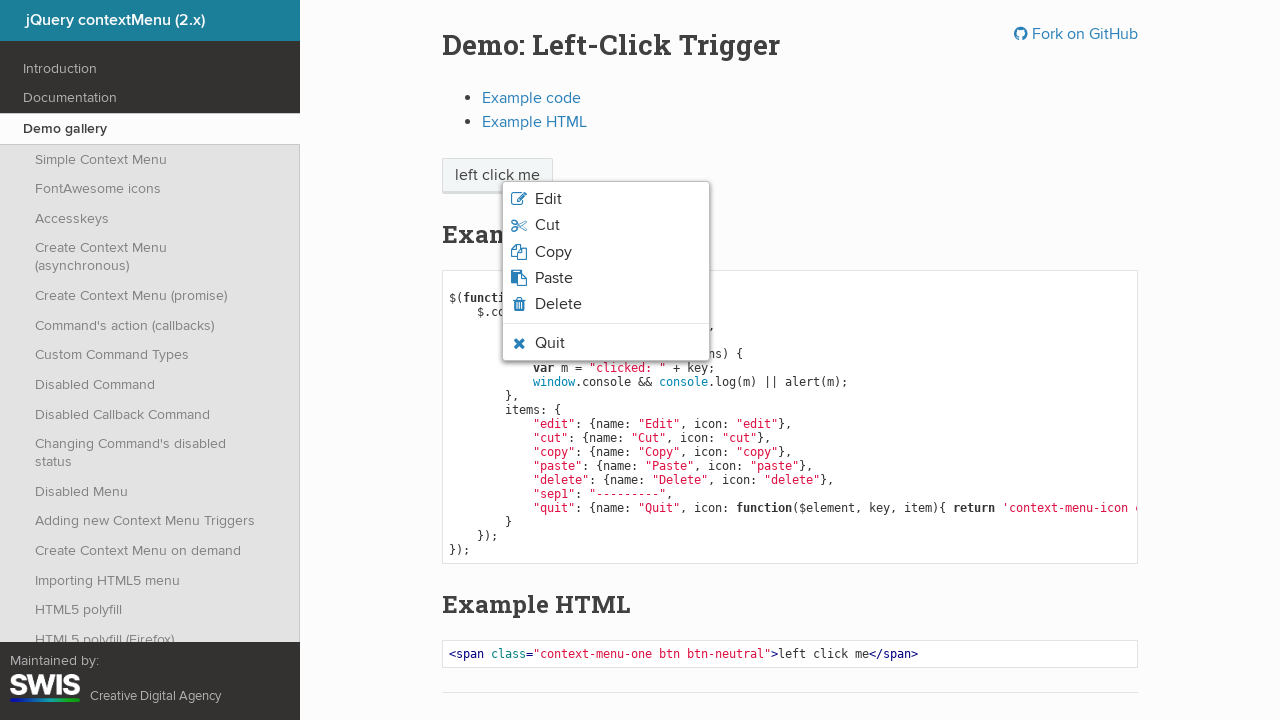